Tests navigation to the Test Cases page by clicking the Test Cases button from the homepage and verifying the page loads successfully

Starting URL: http://automationexercise.com

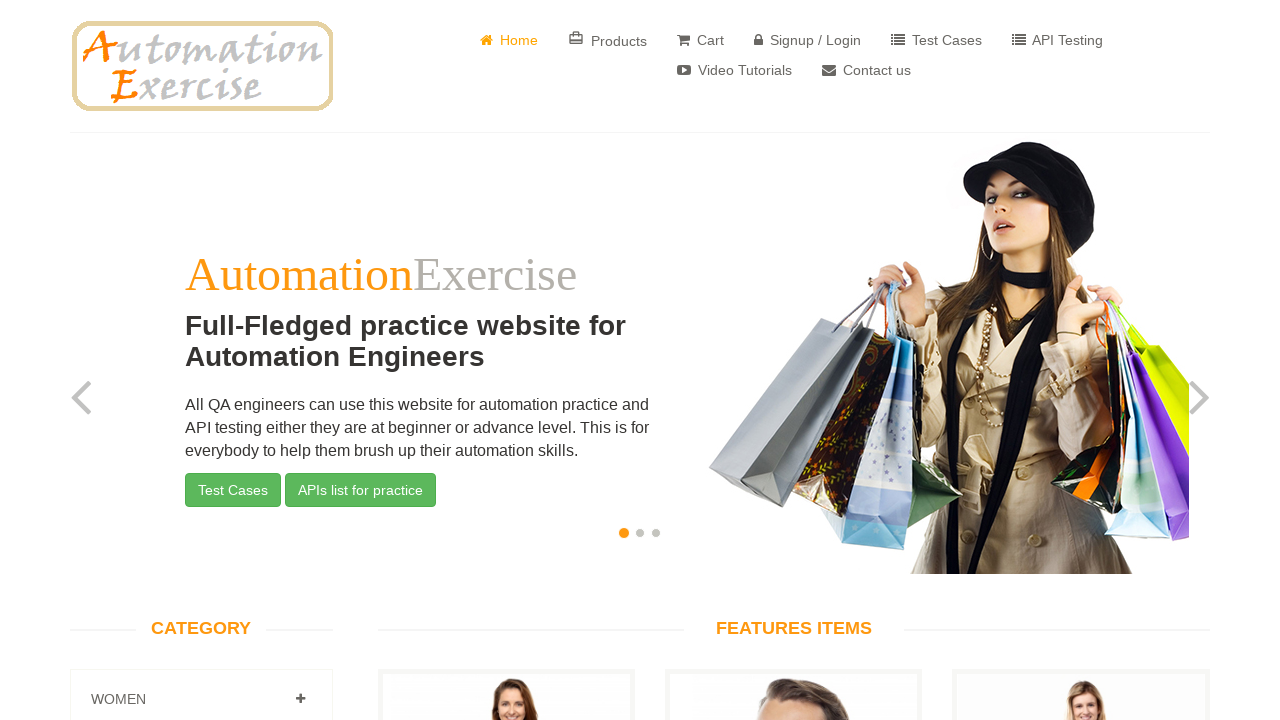

Homepage loaded and body element is visible
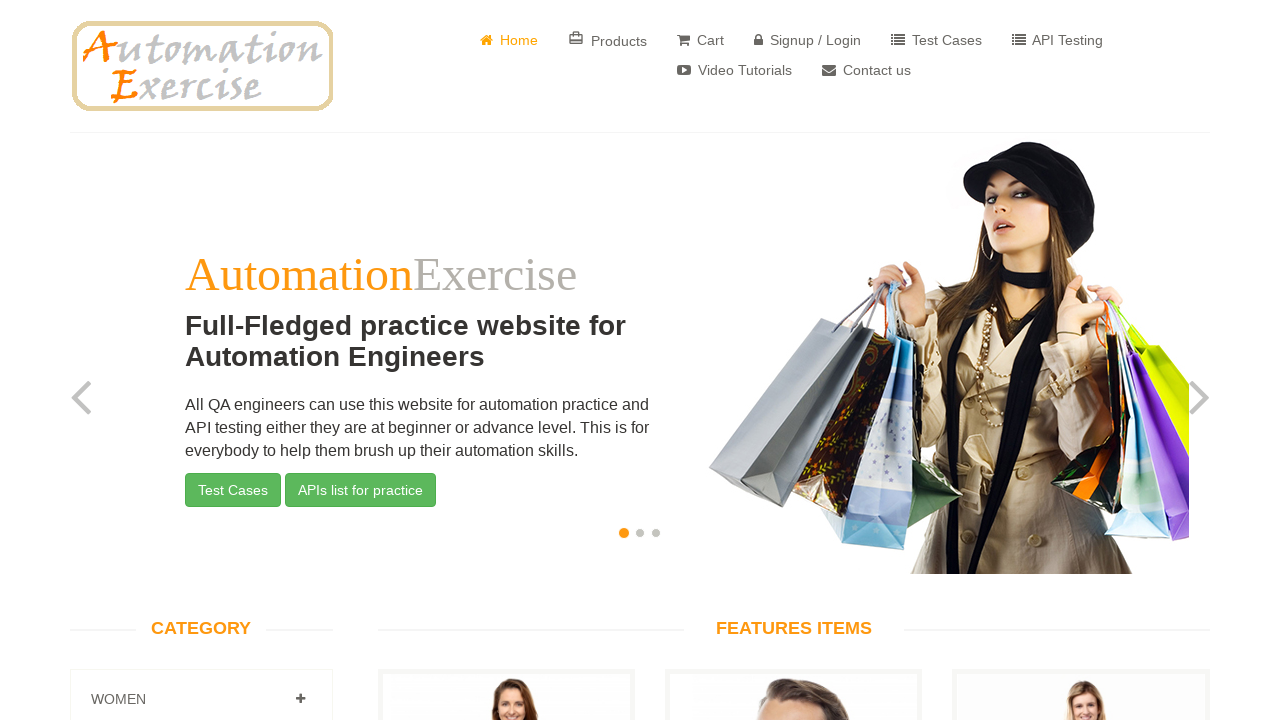

Clicked on Test Cases button at (936, 40) on xpath=(//*[text()=' Test Cases'])[1]
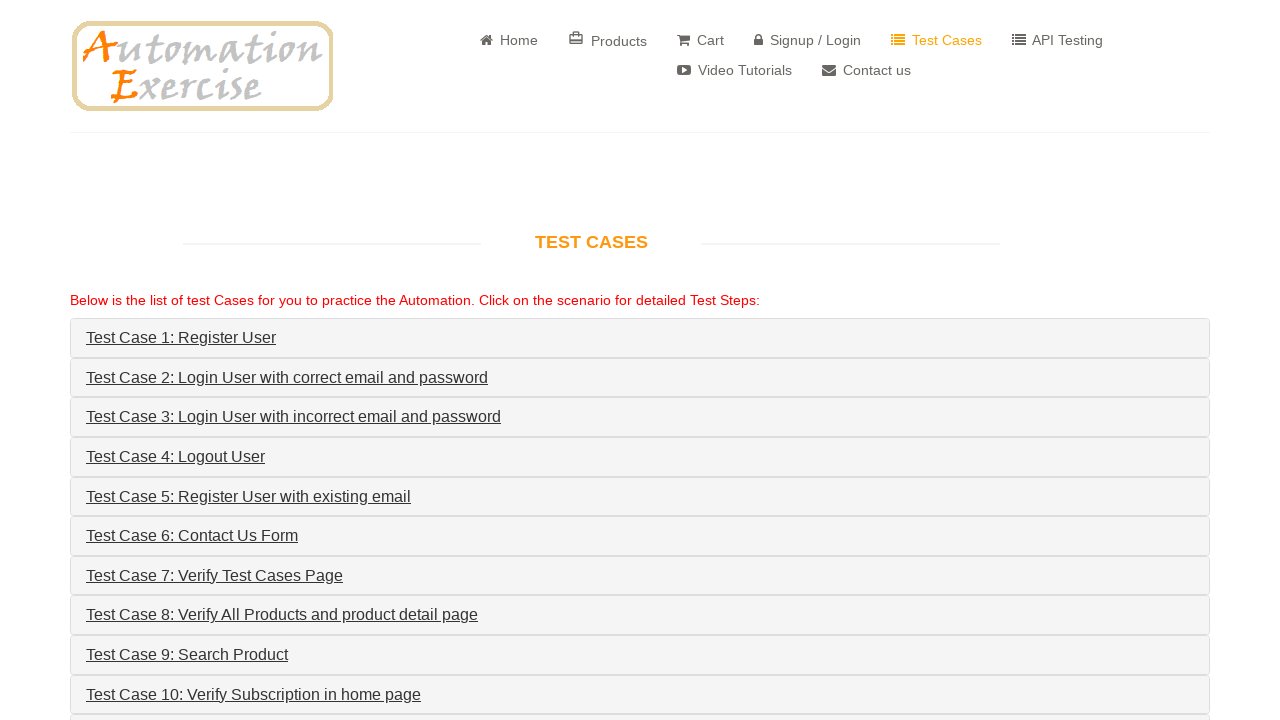

Test Cases page loaded successfully
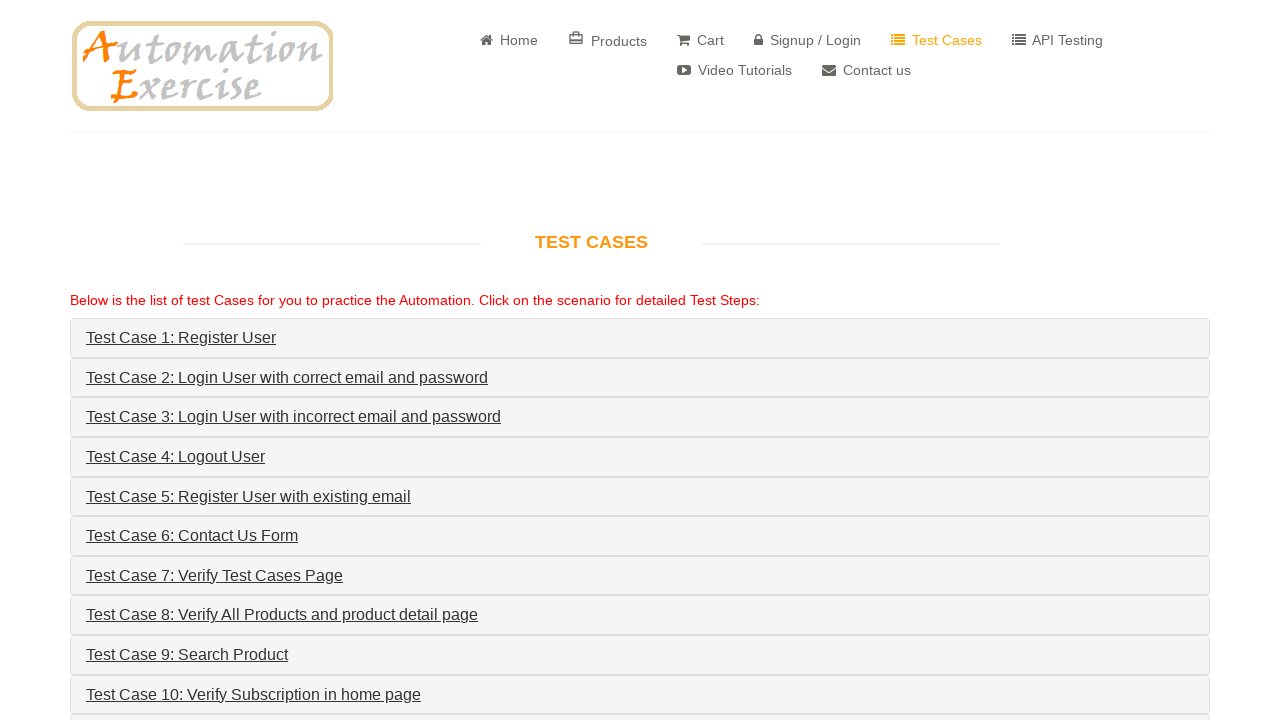

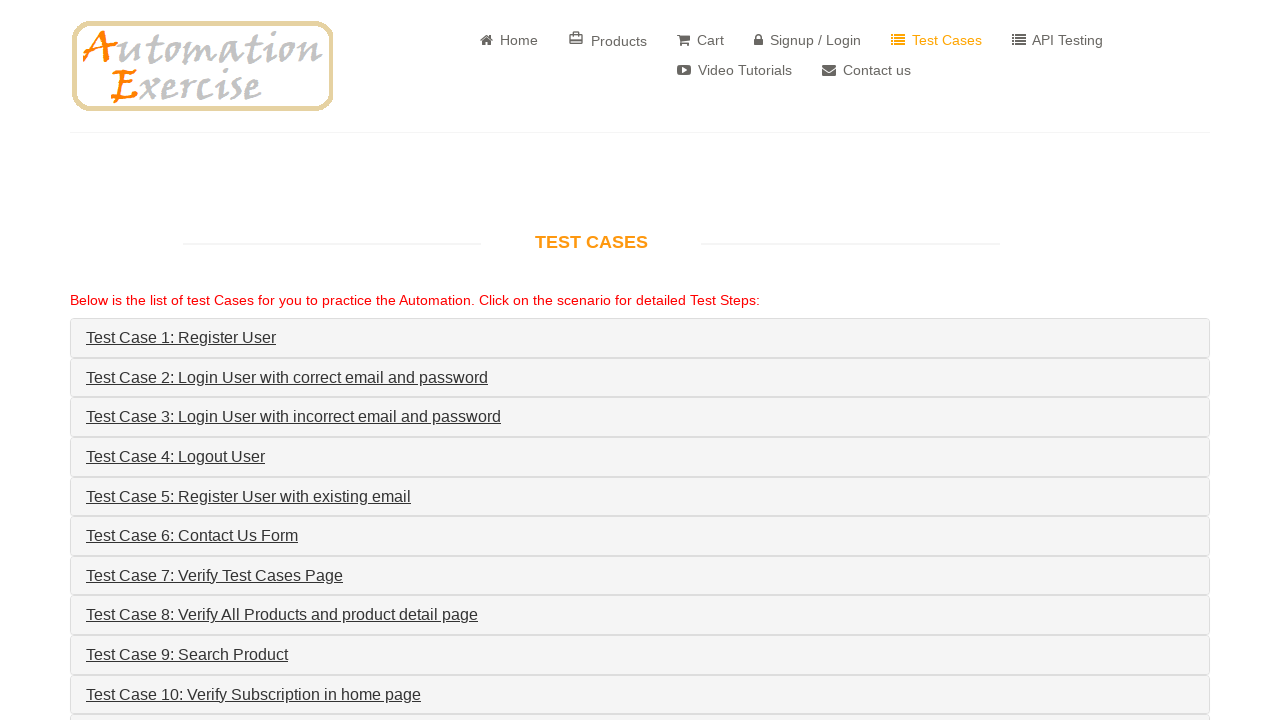